Tests the IPO status page by clicking on a depository dropdown and waiting for the IPO list to load and display.

Starting URL: https://ipostatus.kfintech.com/

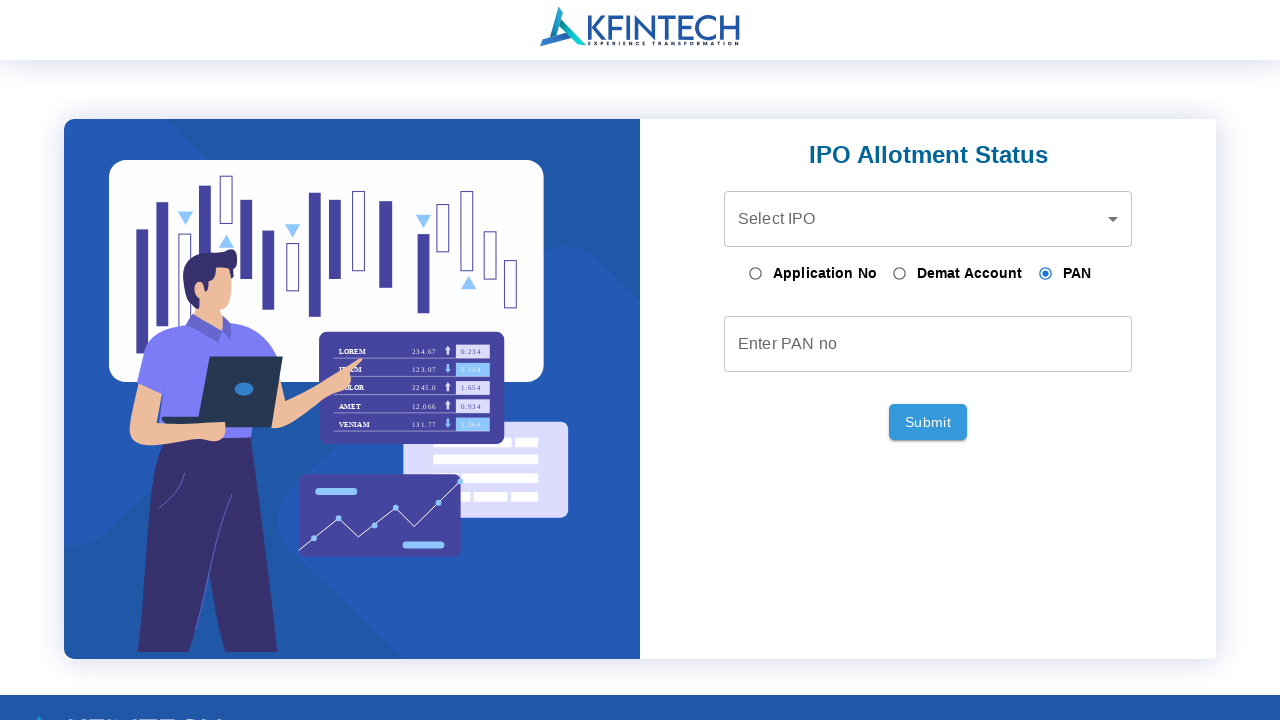

Clicked on the depository dropdown selector at (928, 219) on .depository-select
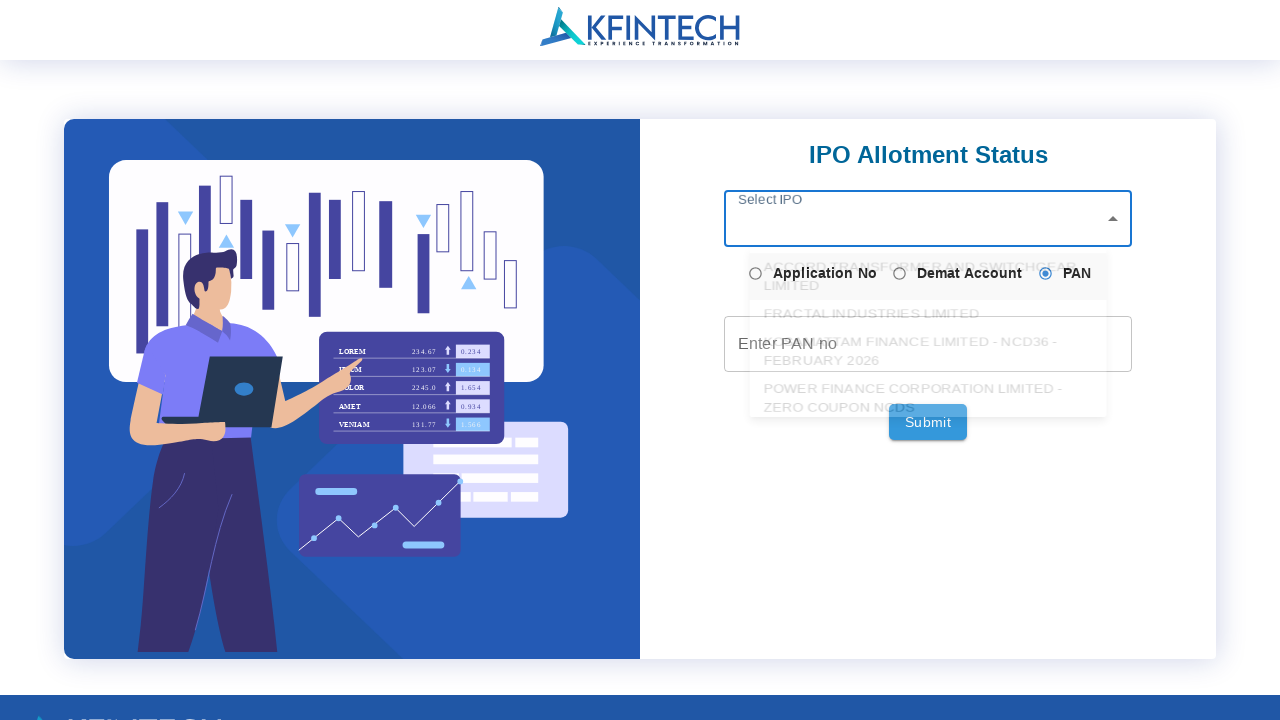

IPO list dropdown appeared and loaded
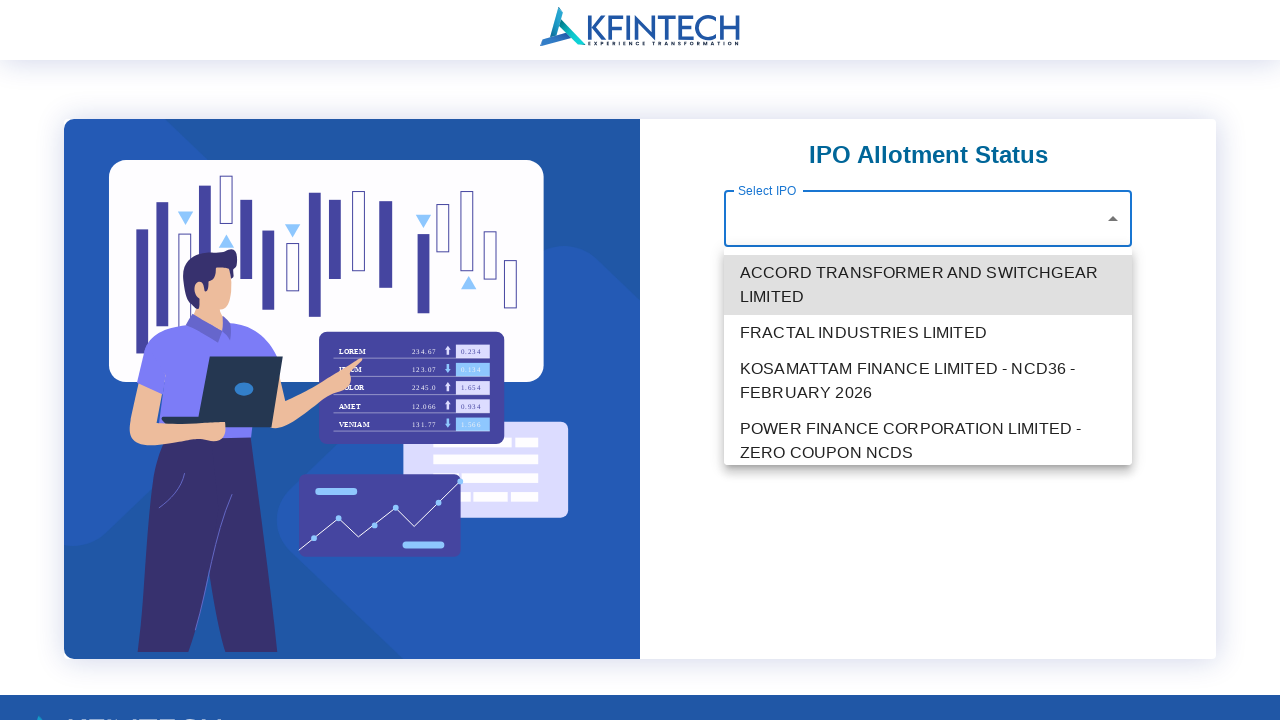

Verified that list items are present in the dropdown
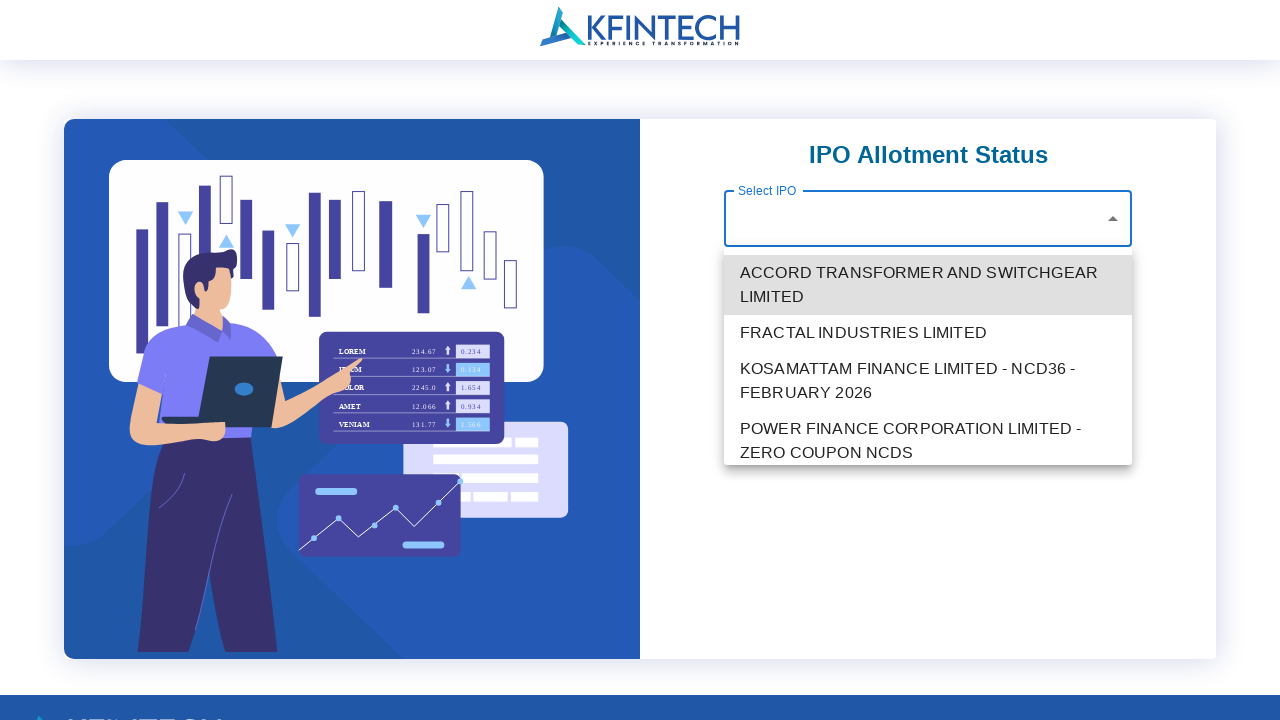

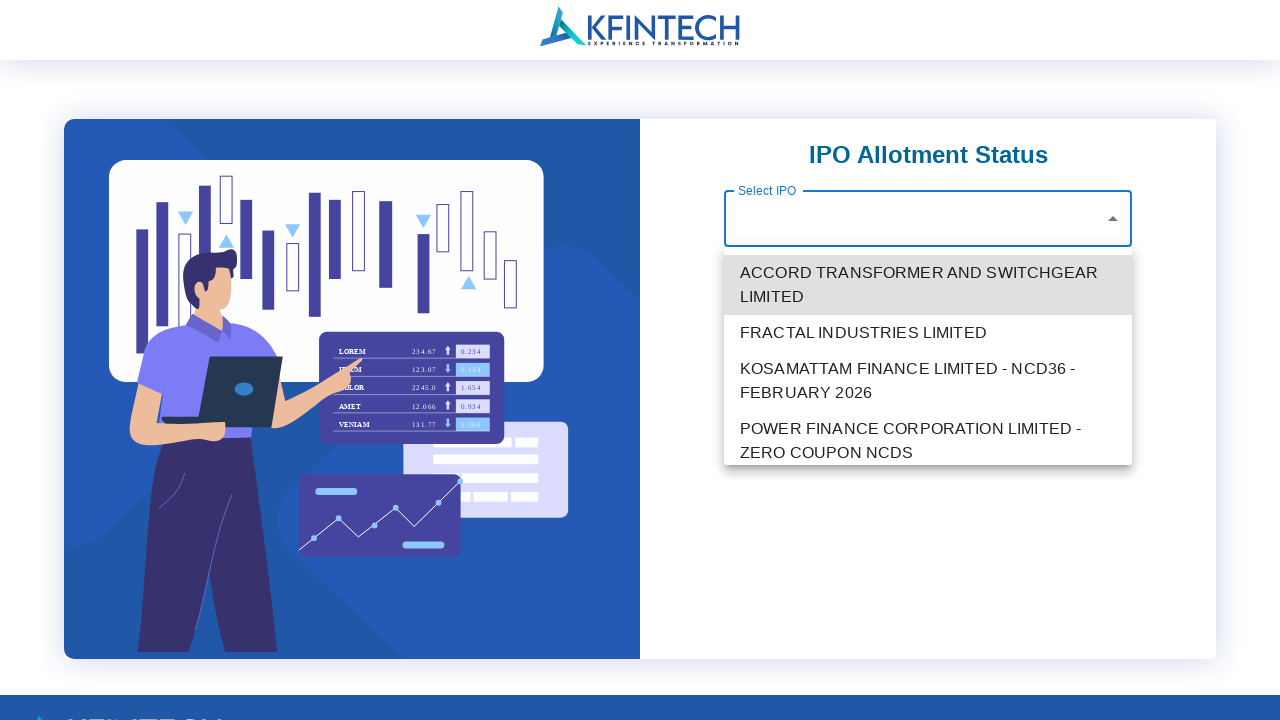